Navigates to the RedBus homepage and waits for the page to load, verifying basic page accessibility.

Starting URL: https://www.redbus.in/

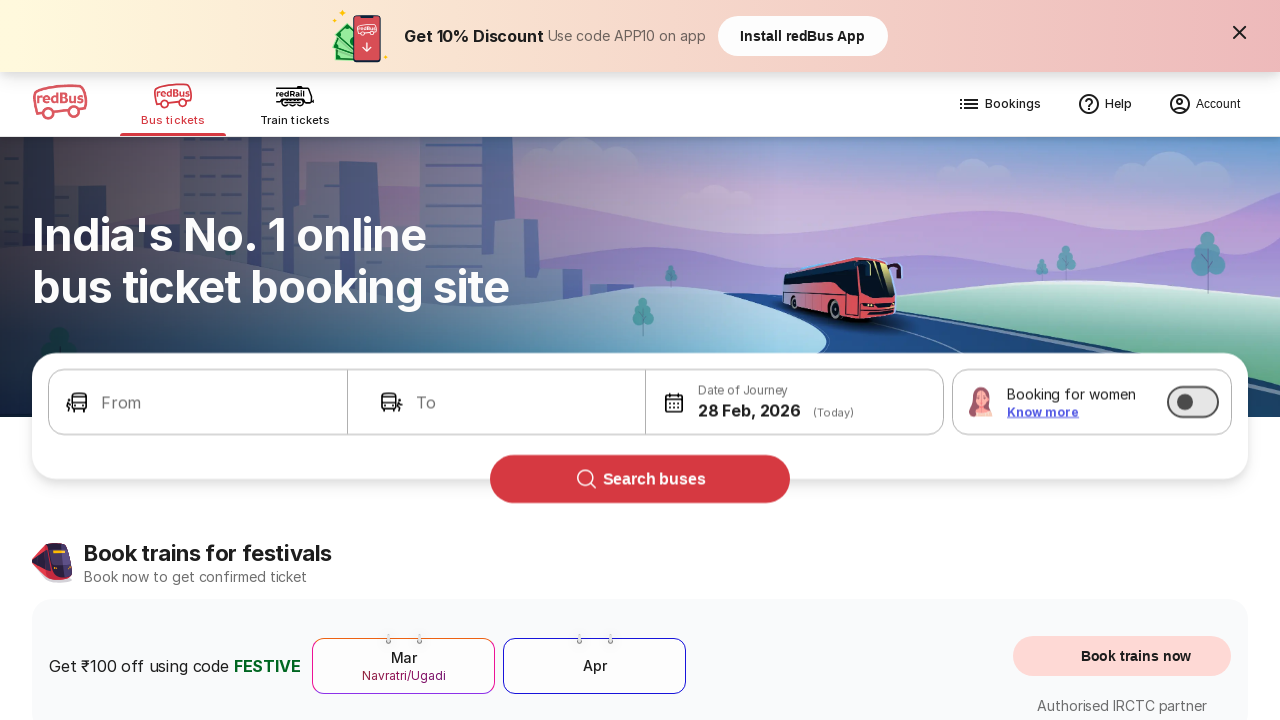

Waited for page DOM to be fully loaded
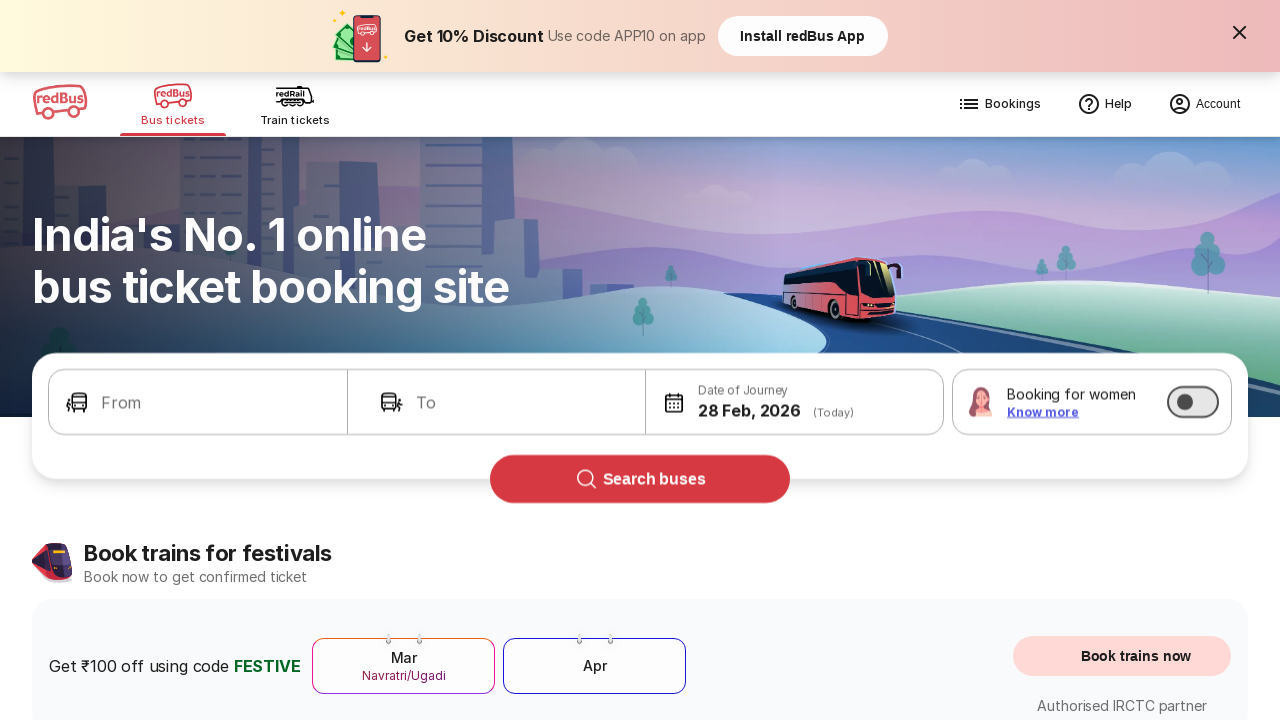

Verified body element is present on RedBus homepage
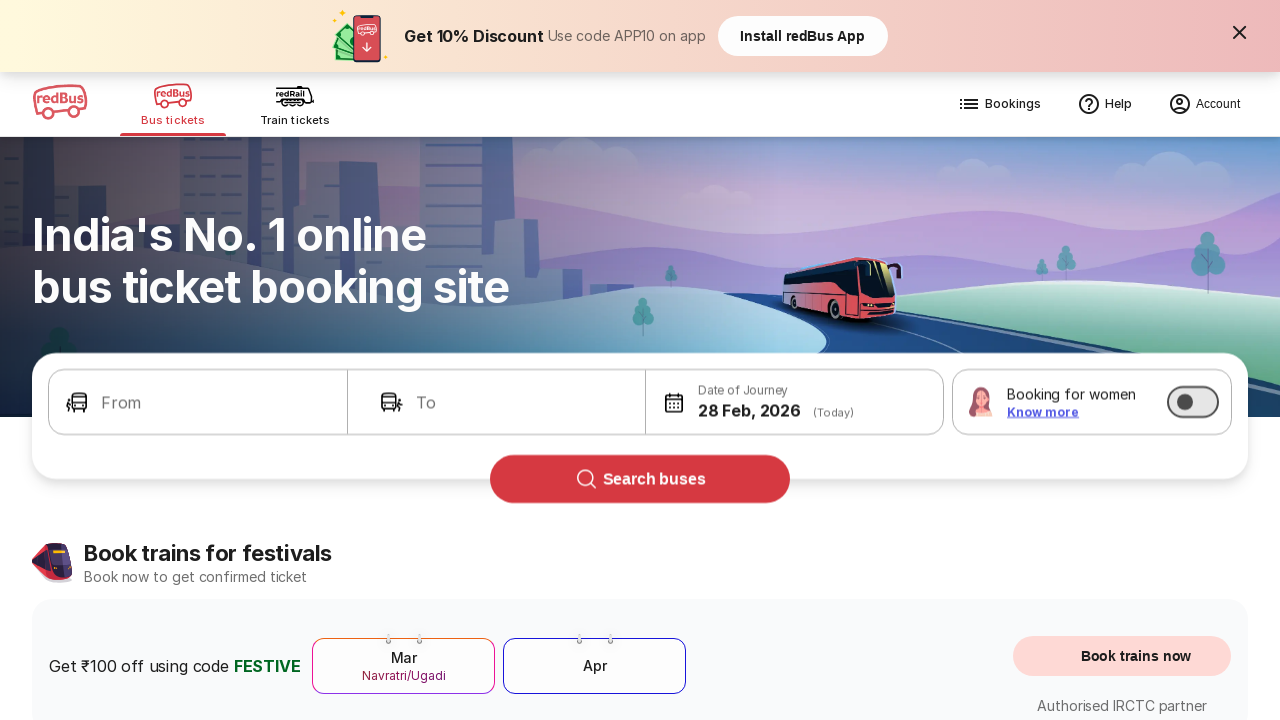

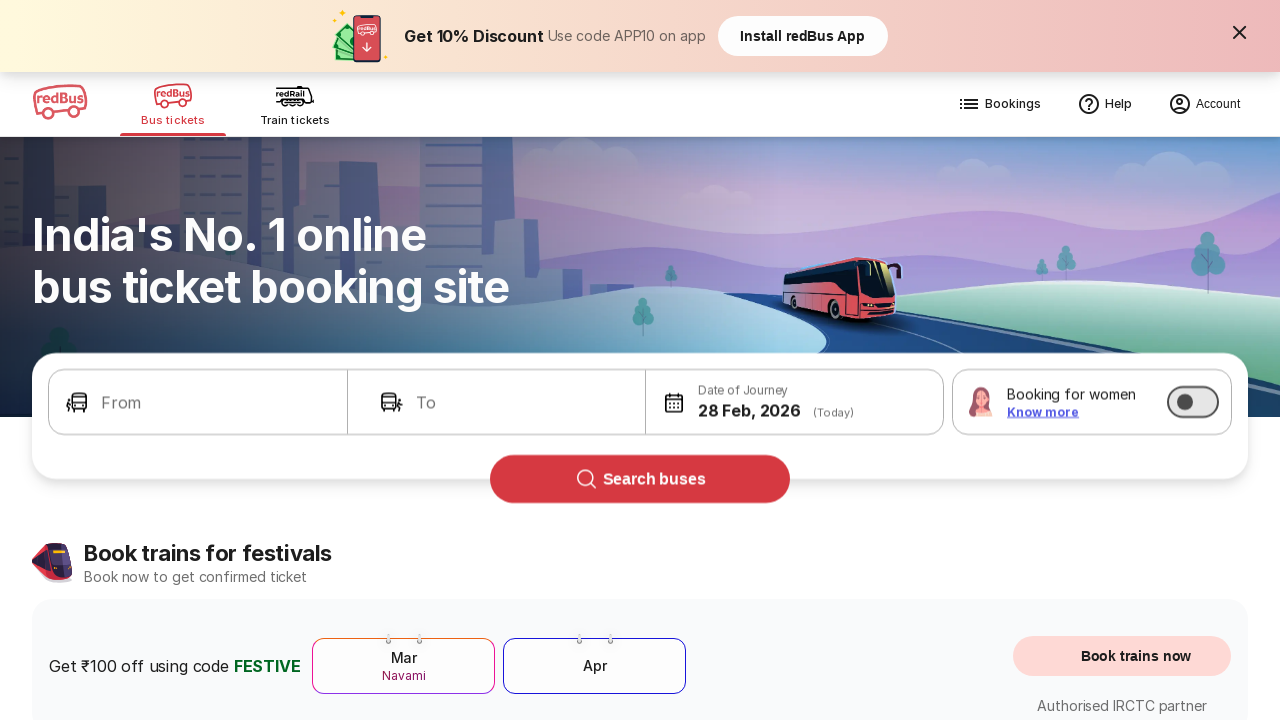